Tests alert handling functionality by clicking a button that triggers an alert and then accepting it

Starting URL: https://demoqa.com/alerts

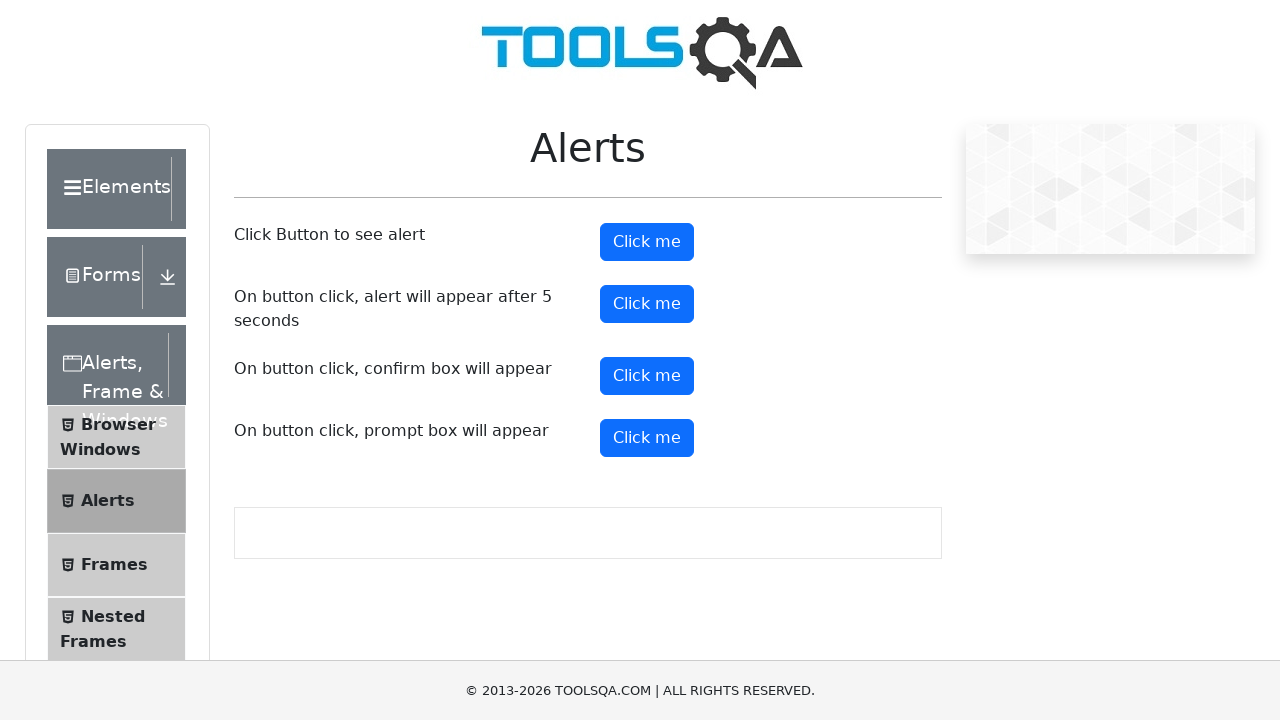

Clicked alert button to trigger alert dialog at (647, 242) on #alertButton
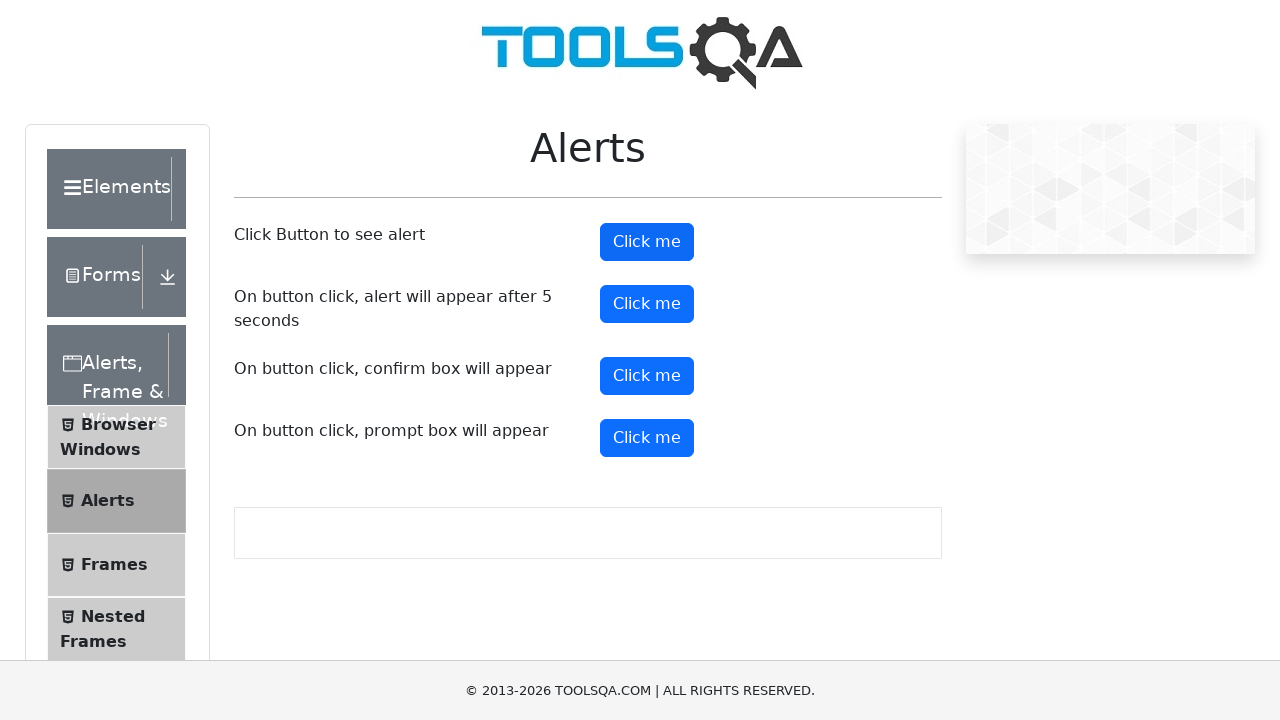

Set up dialog handler to accept alerts
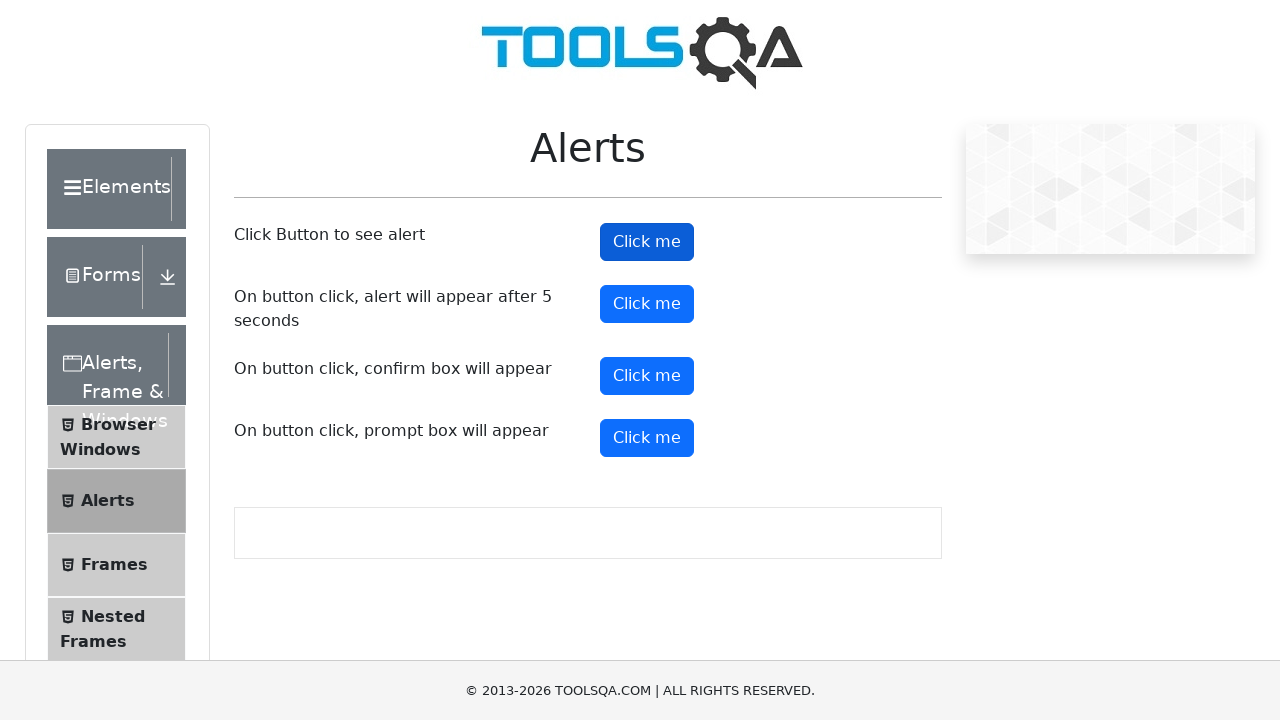

Set up one-time dialog handler to accept alert
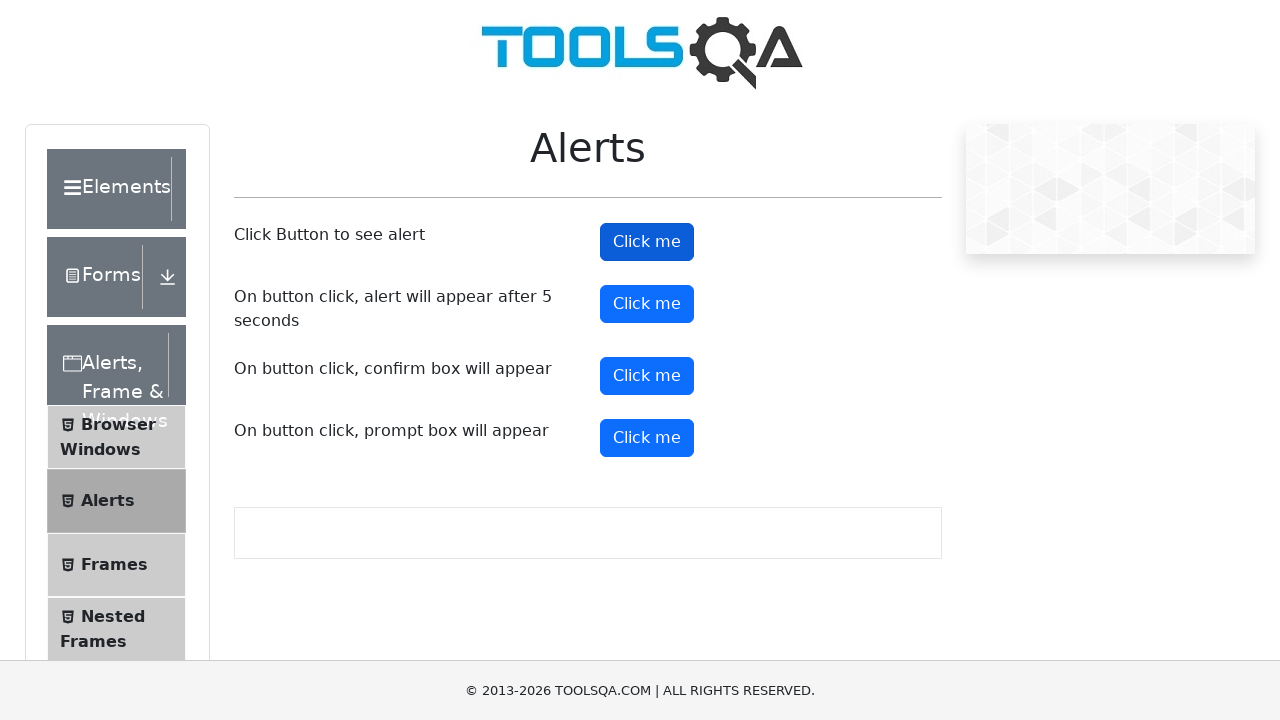

Clicked alert button to trigger alert dialog at (647, 242) on #alertButton
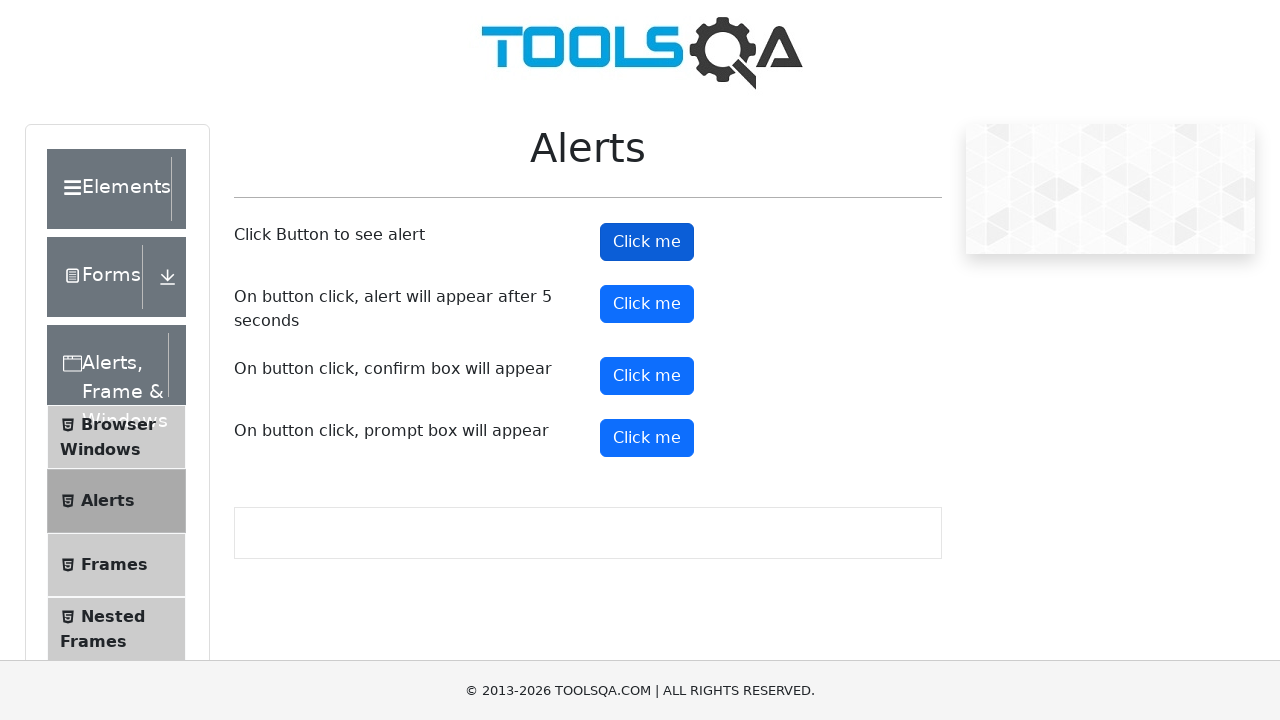

Retrieved page title: demosite
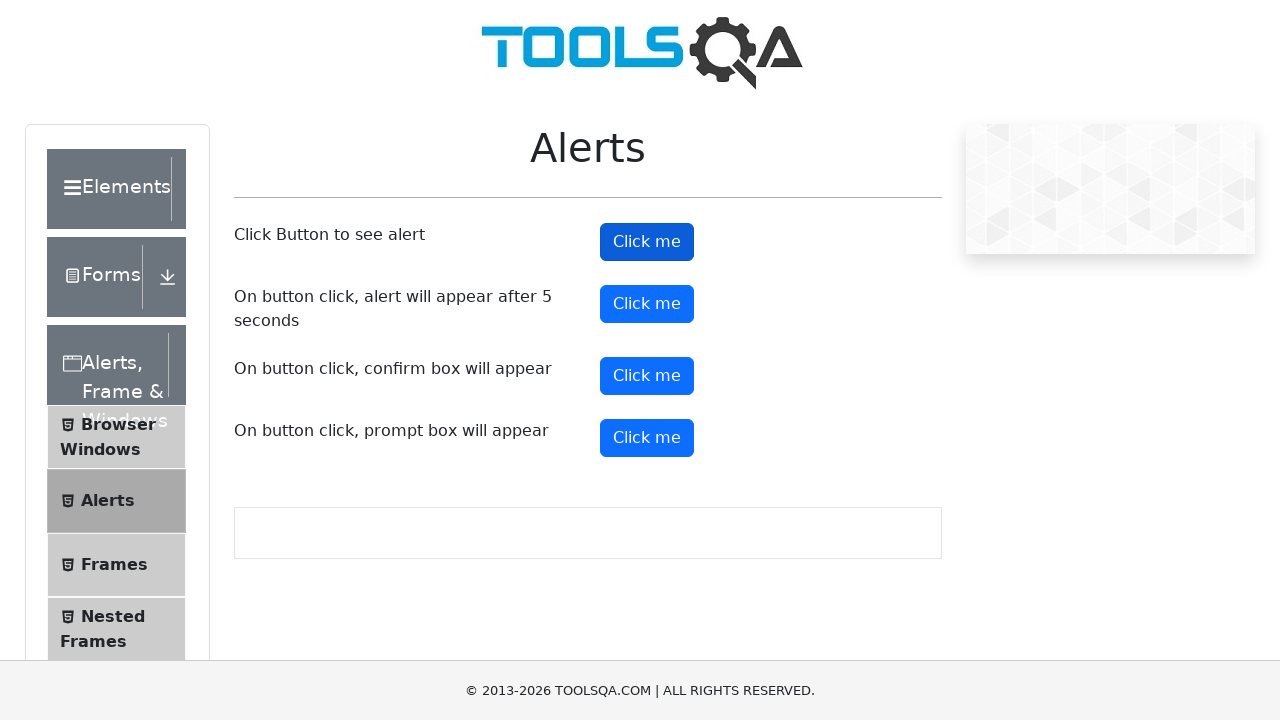

Printed page title to console
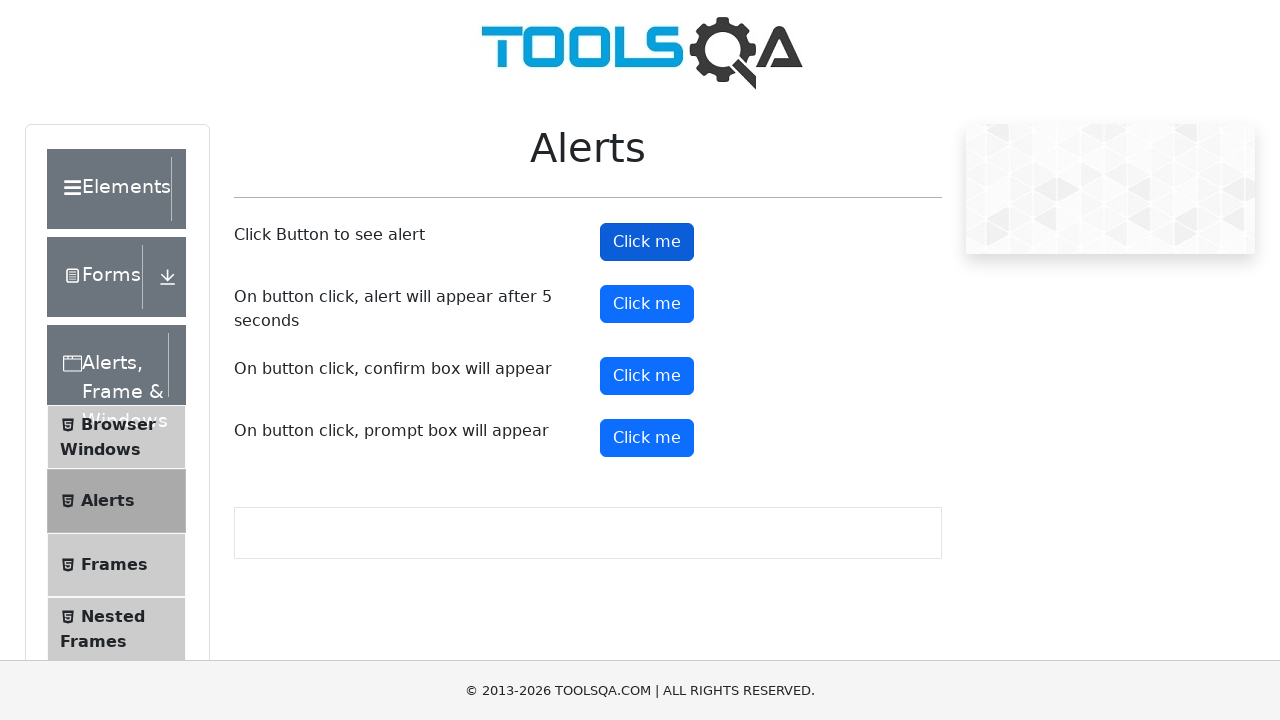

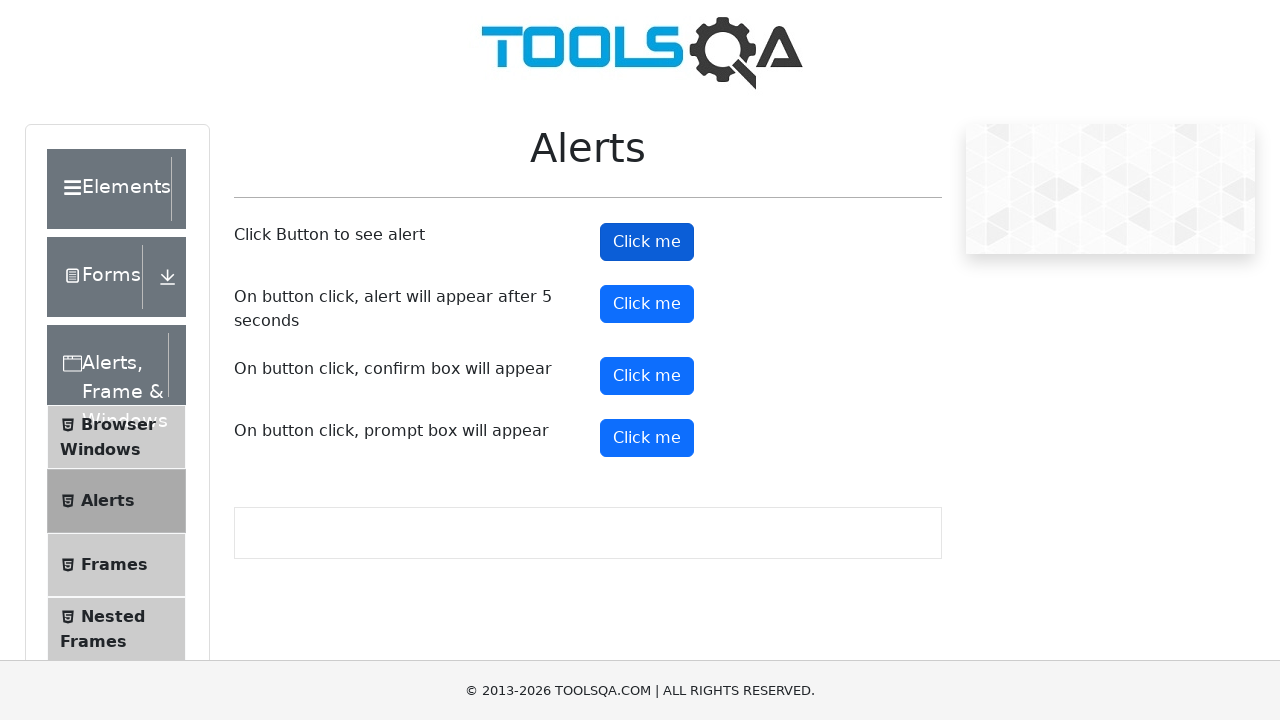